Tests the stock history filter functionality on the Macedonian Stock Exchange website by setting a date range and submitting the filter to view historical data for a stock symbol.

Starting URL: https://www.mse.mk/mk/stats/symbolhistory/KMB

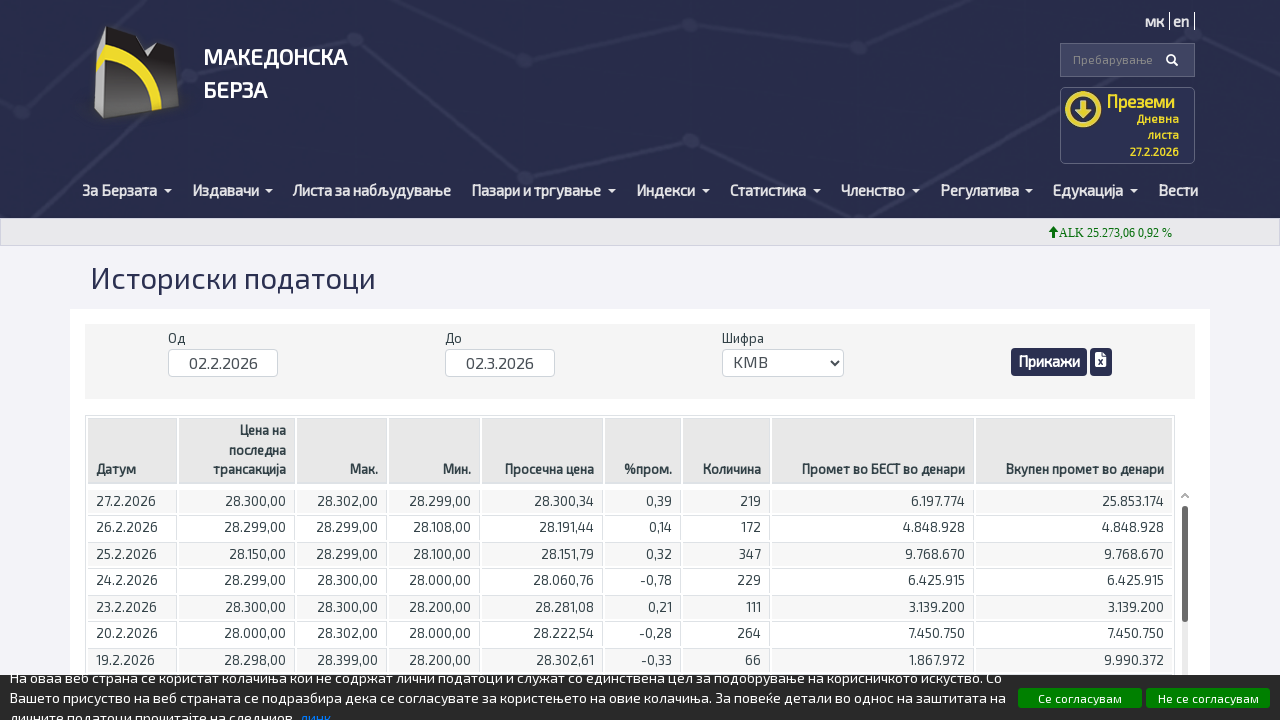

Waited for 'To Date' input field to be present
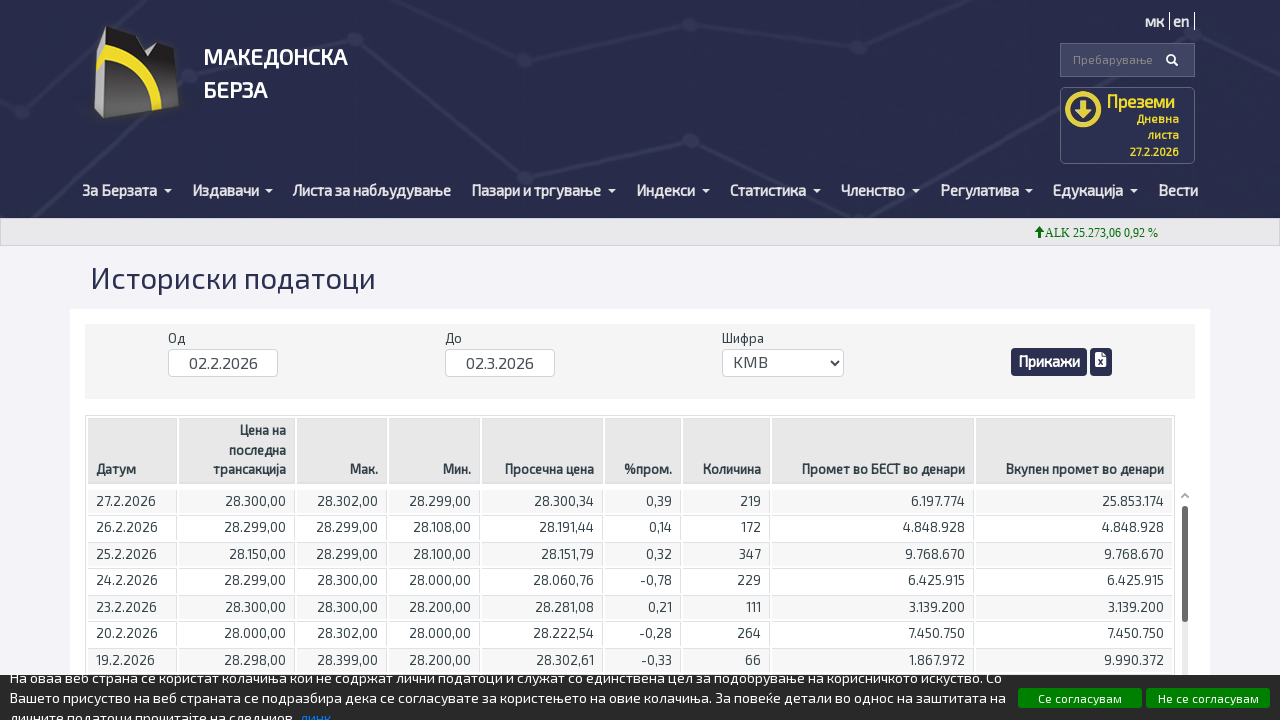

Waited for 'From Date' input field to be present
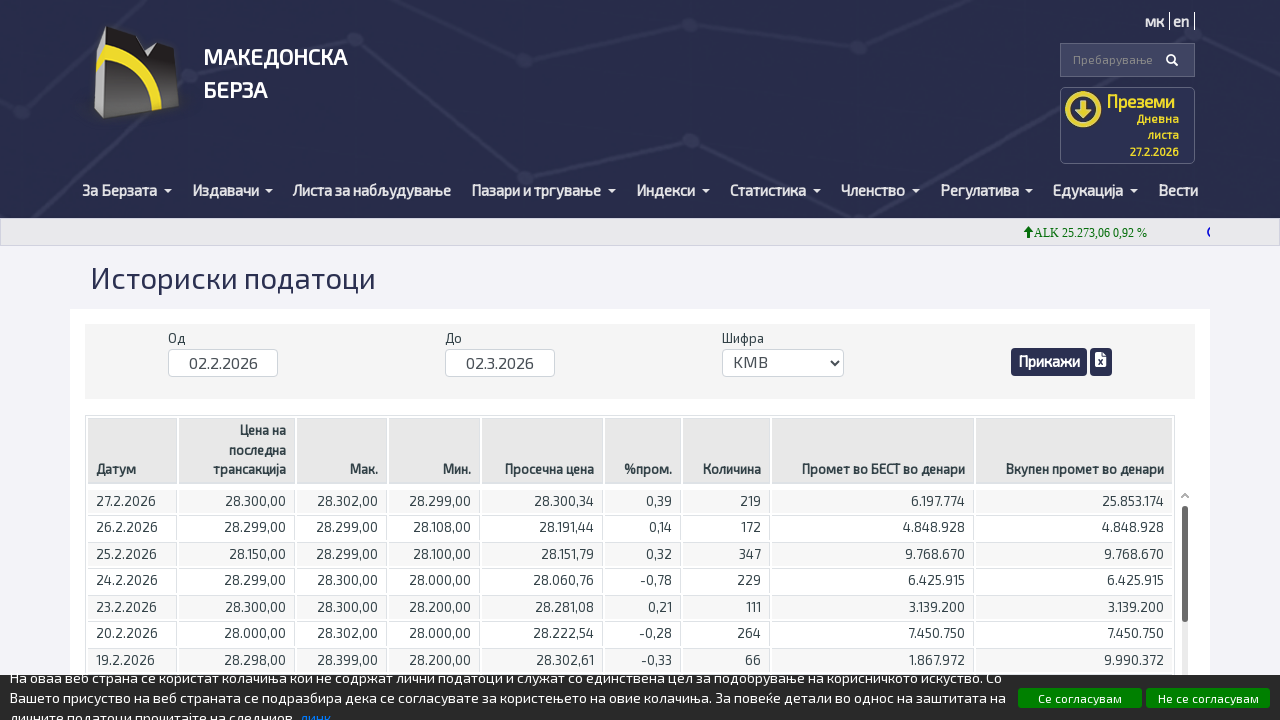

Set 'To Date' field to '04.11.2024' using JavaScript
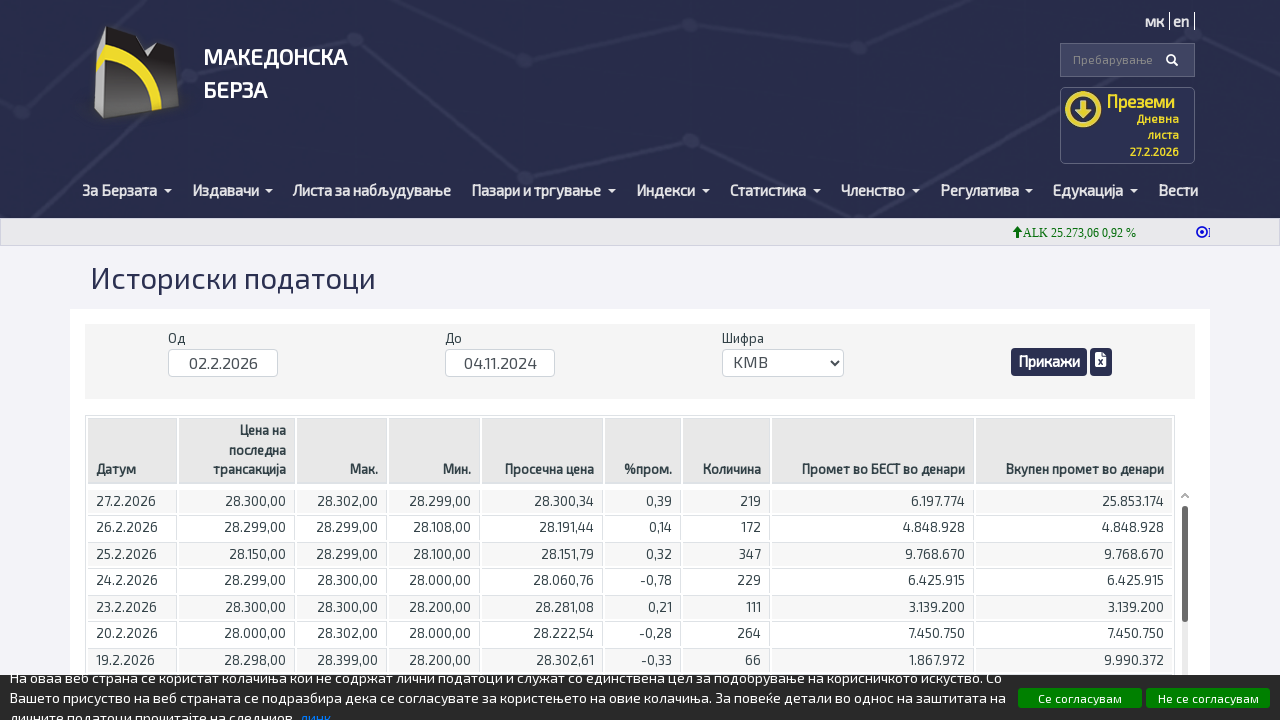

Set 'From Date' field to '05.11.2023' using JavaScript
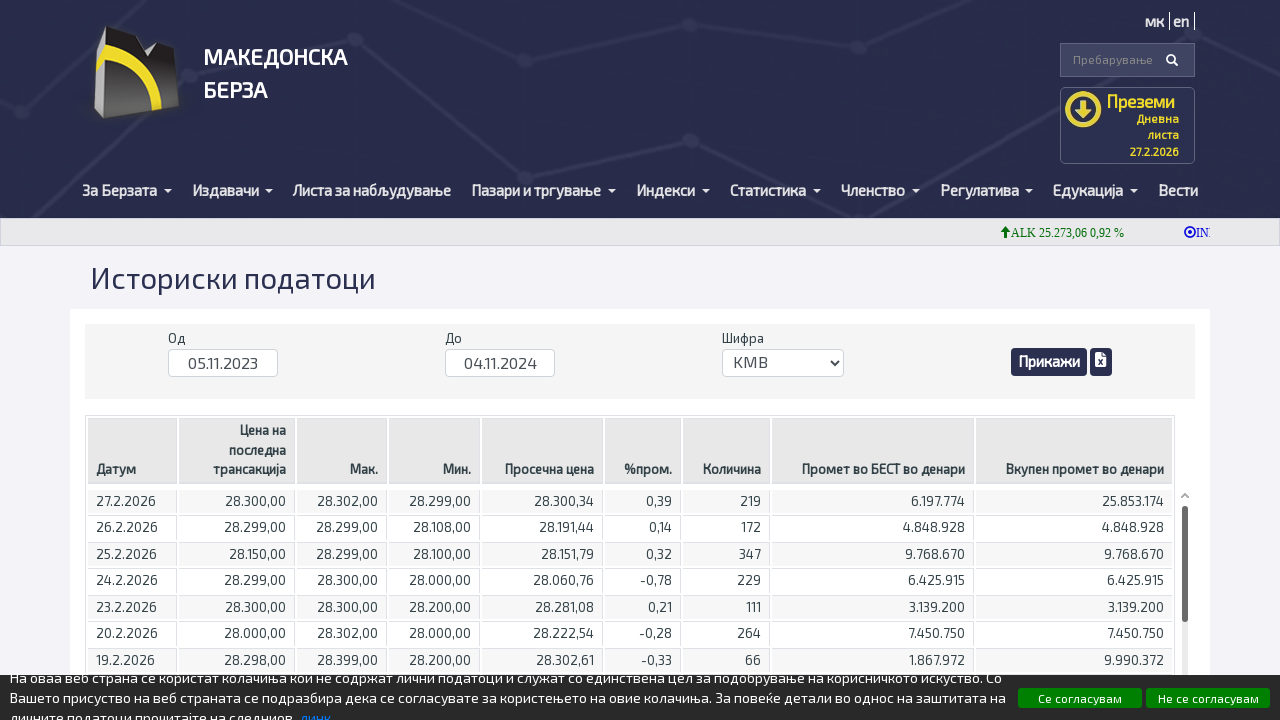

Clicked primary filter button to apply date range filter at (1049, 362) on .btn-primary-sm
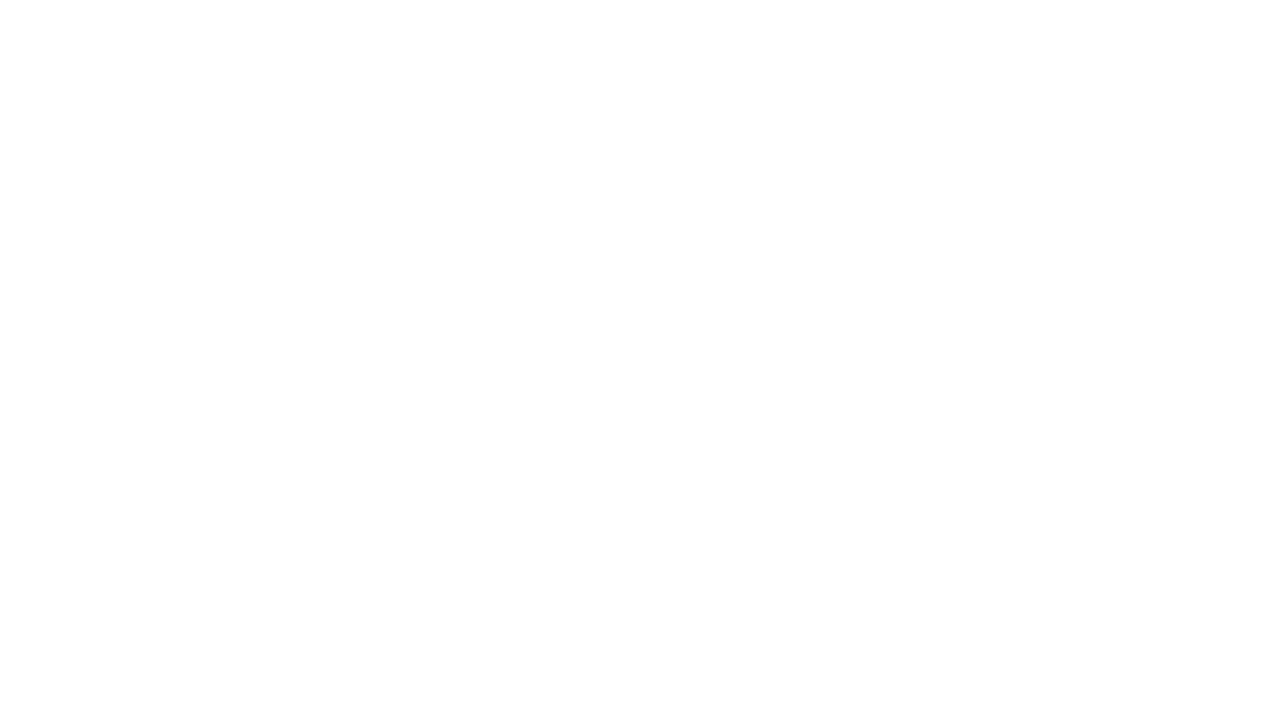

Stock history results table loaded
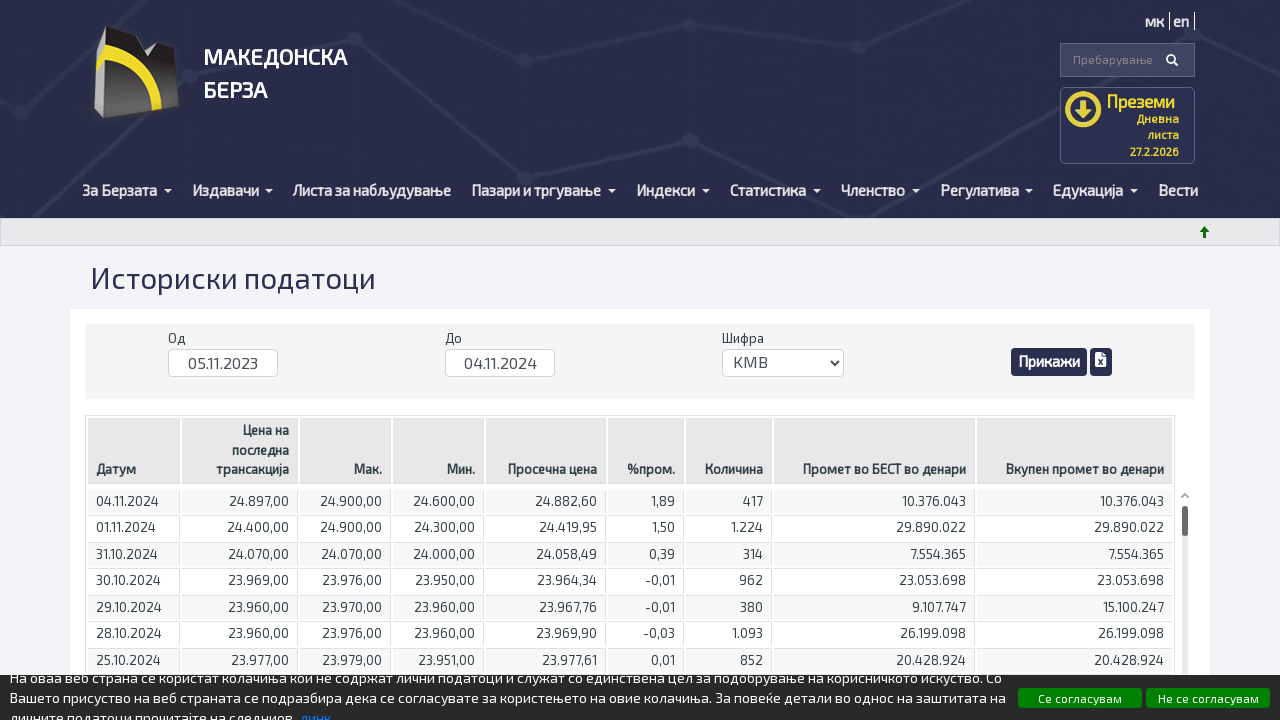

Scrolled results container to view more historical data
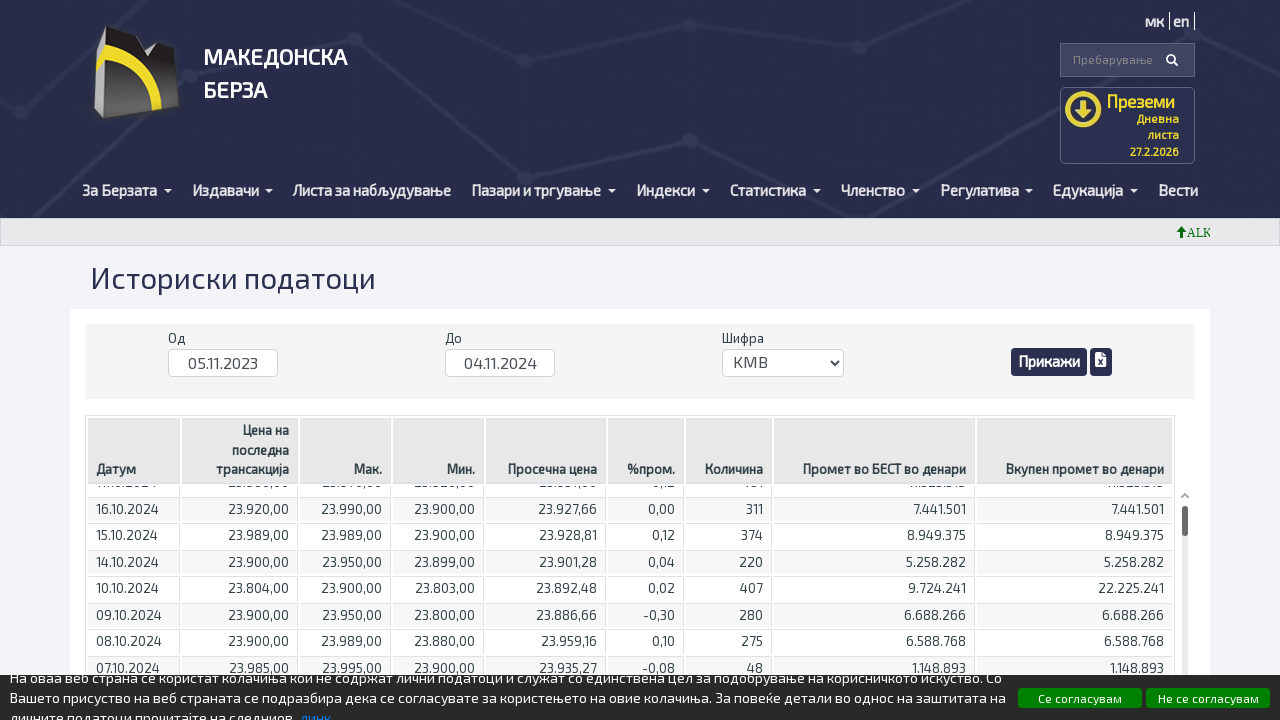

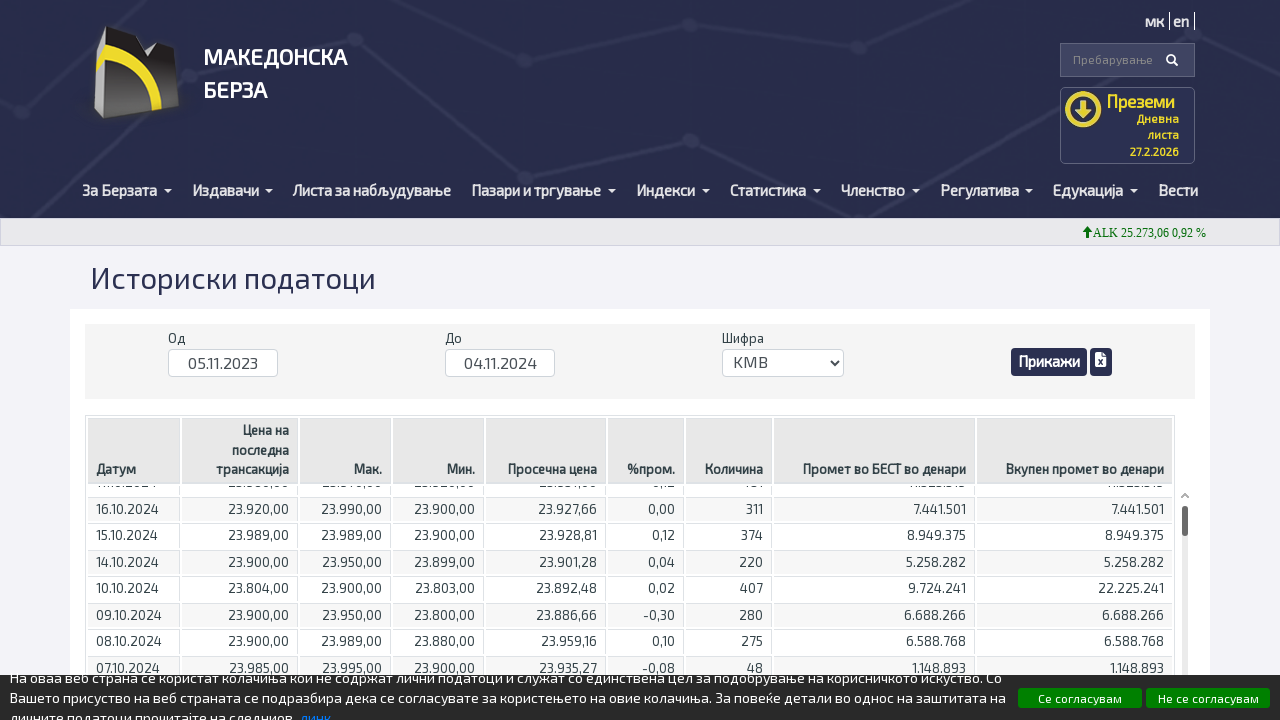